Tests page load by navigating to Rahul Shetty Academy website. The original script measured page load time with a "none" page load strategy.

Starting URL: https://rahulshettyacademy.com

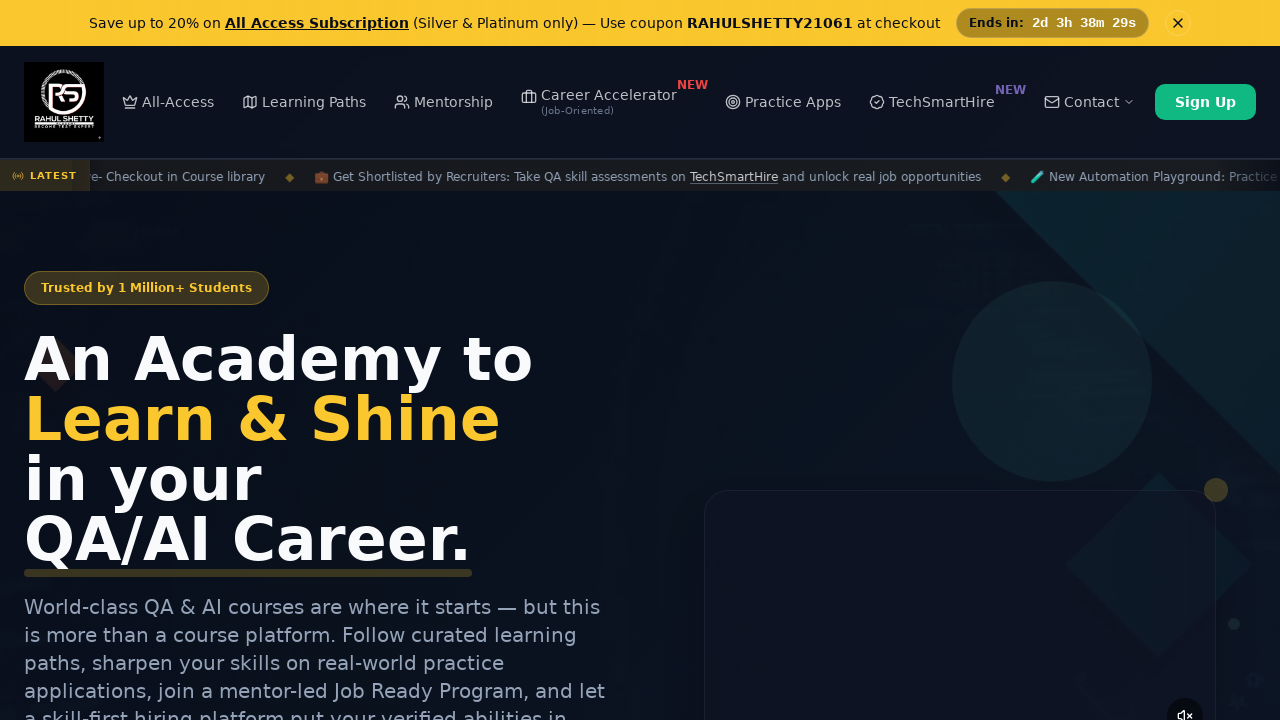

Page reached domcontentloaded state after navigating to https://rahulshettyacademy.com
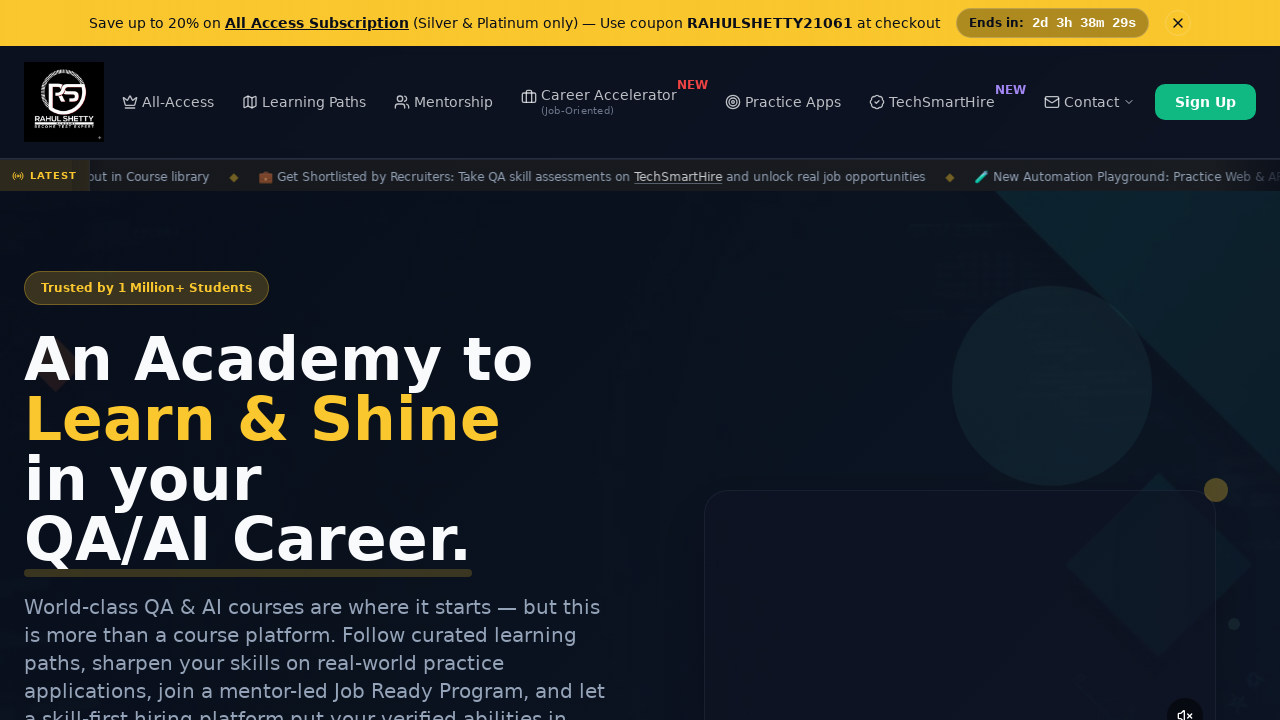

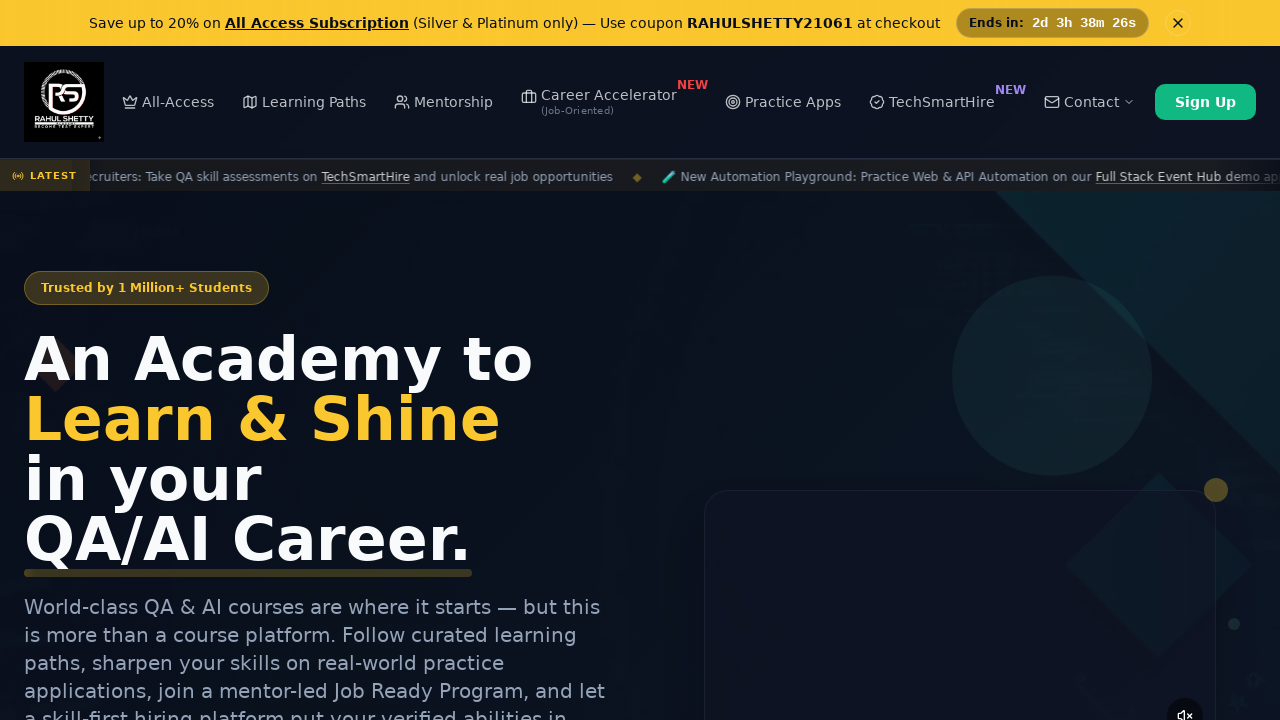